Tests an age form by entering a name and age, submitting the form, and verifying the resulting message is displayed correctly.

Starting URL: https://kristinek.github.io/site/examples/age.html

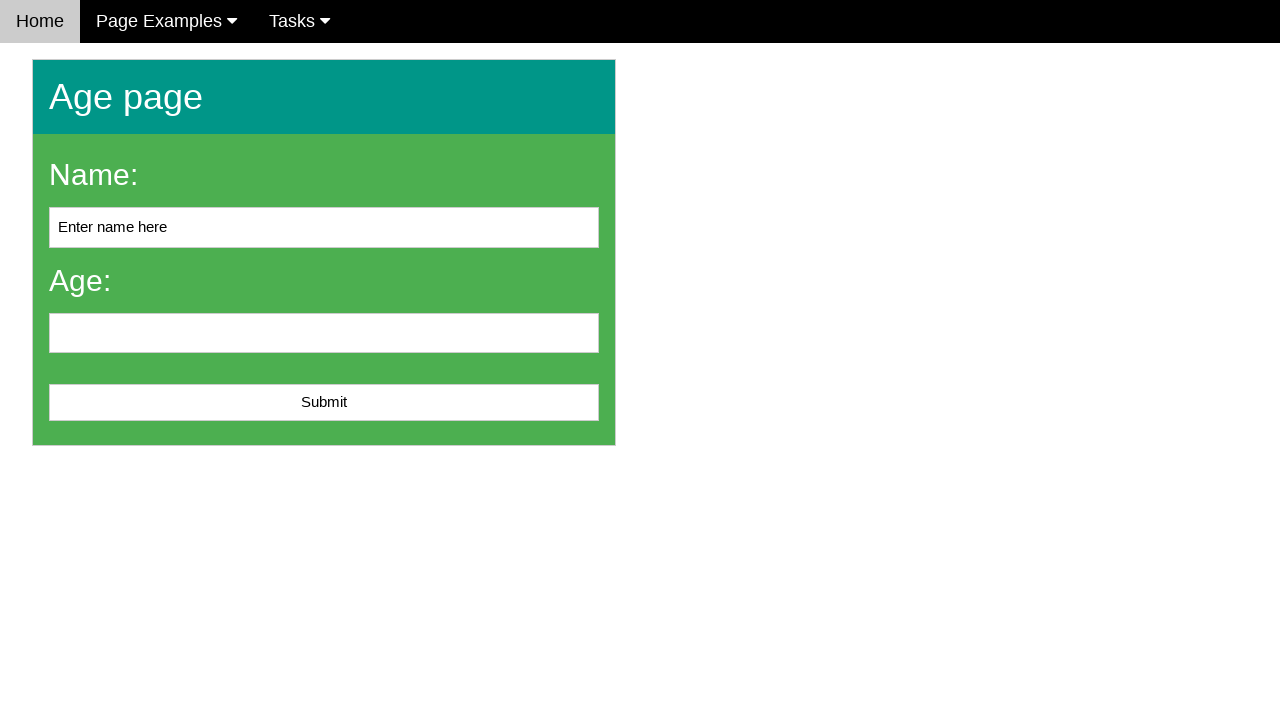

Filled name field with 'John Smith' on #name
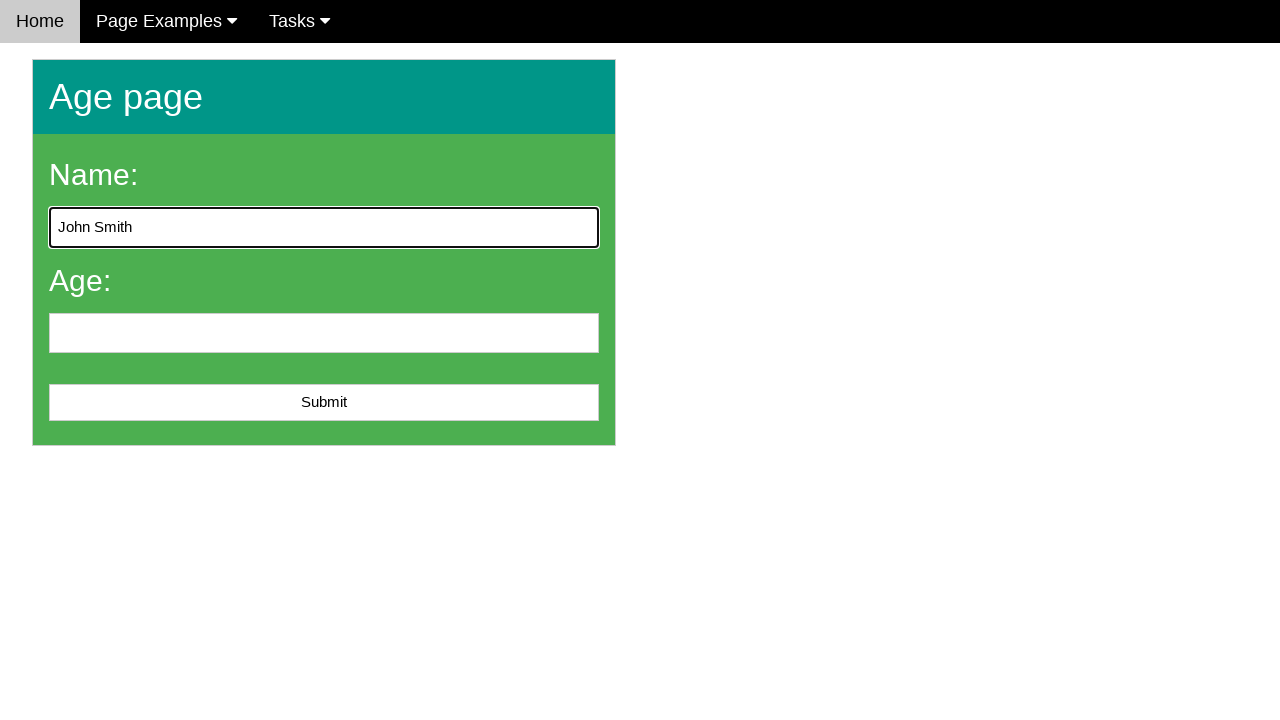

Filled age field with '25' on #age
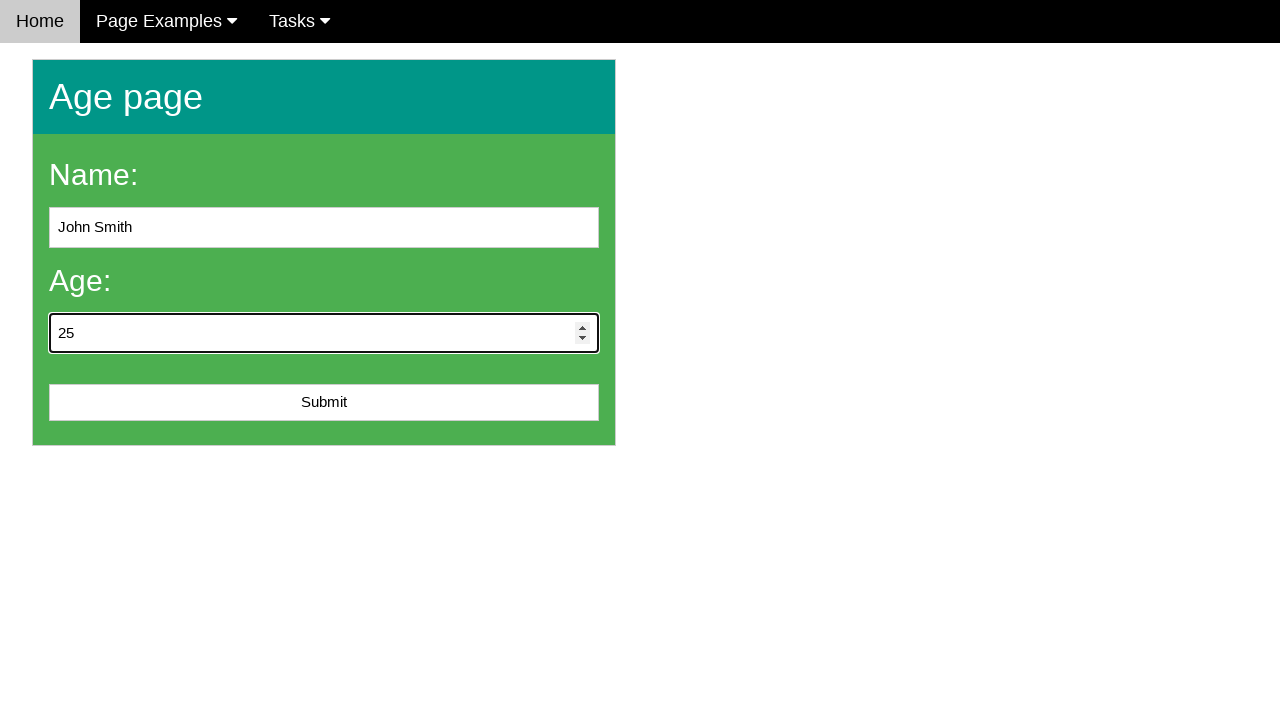

Clicked submit button to submit age form at (324, 403) on #submit
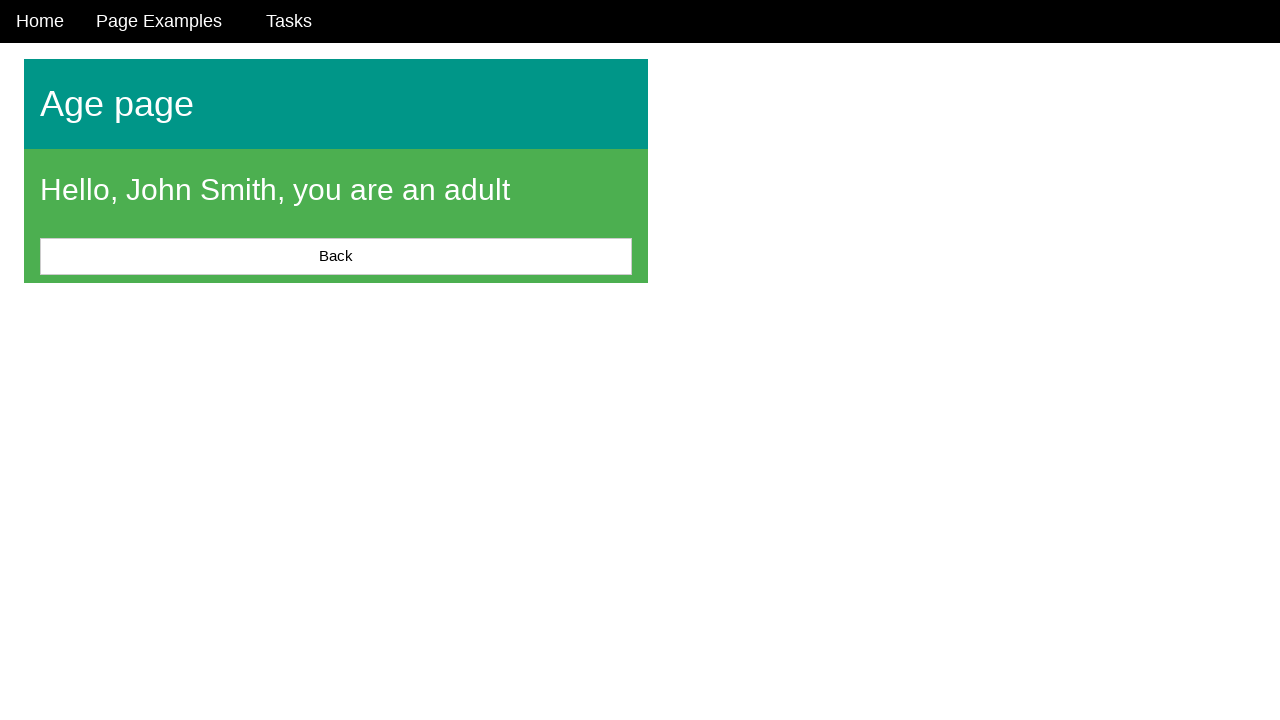

Result message displayed on form submission
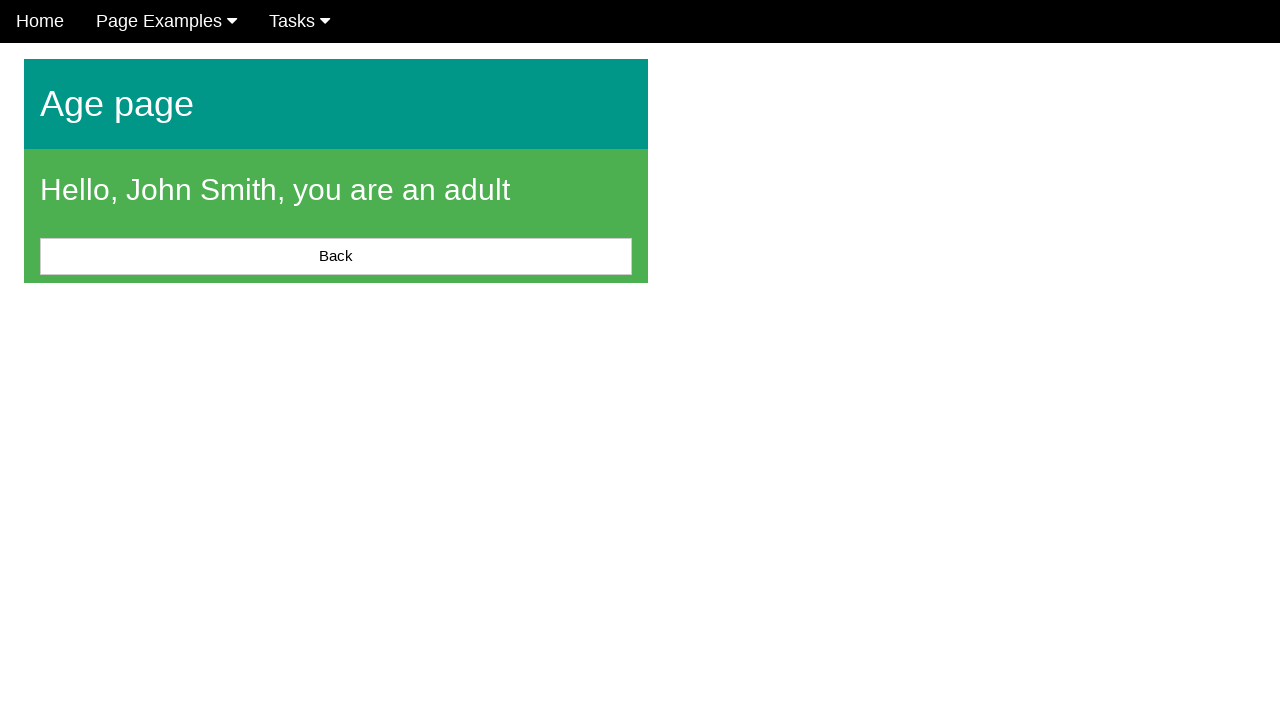

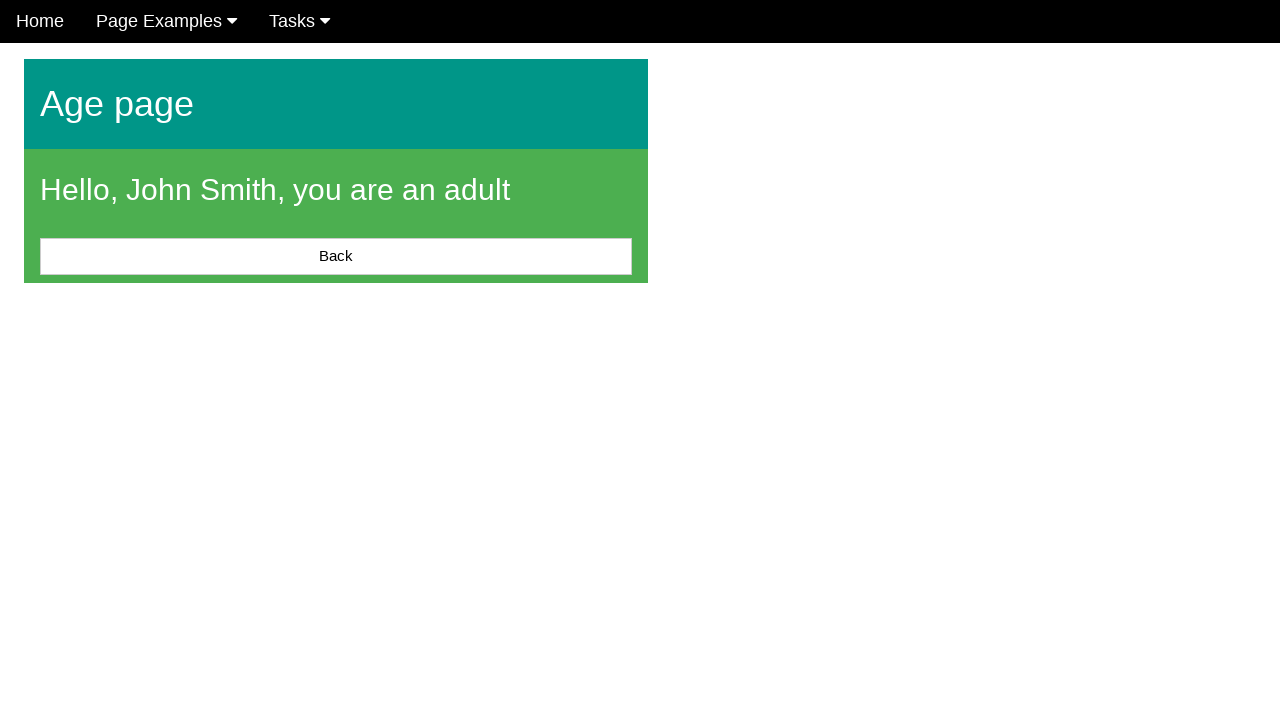